Tests page load timeout functionality by navigating to a website and measuring load time while getting the page title

Starting URL: https://www.hyrtutorials.com/

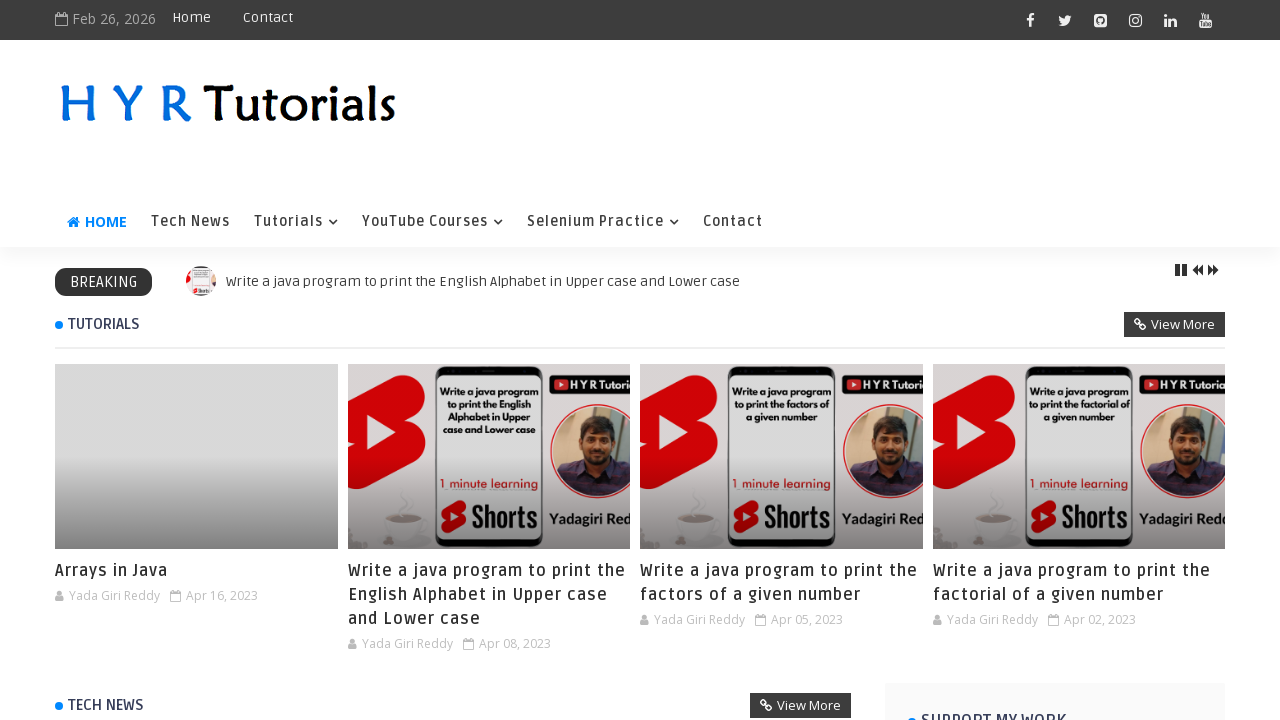

Set viewport size to 1920x1080
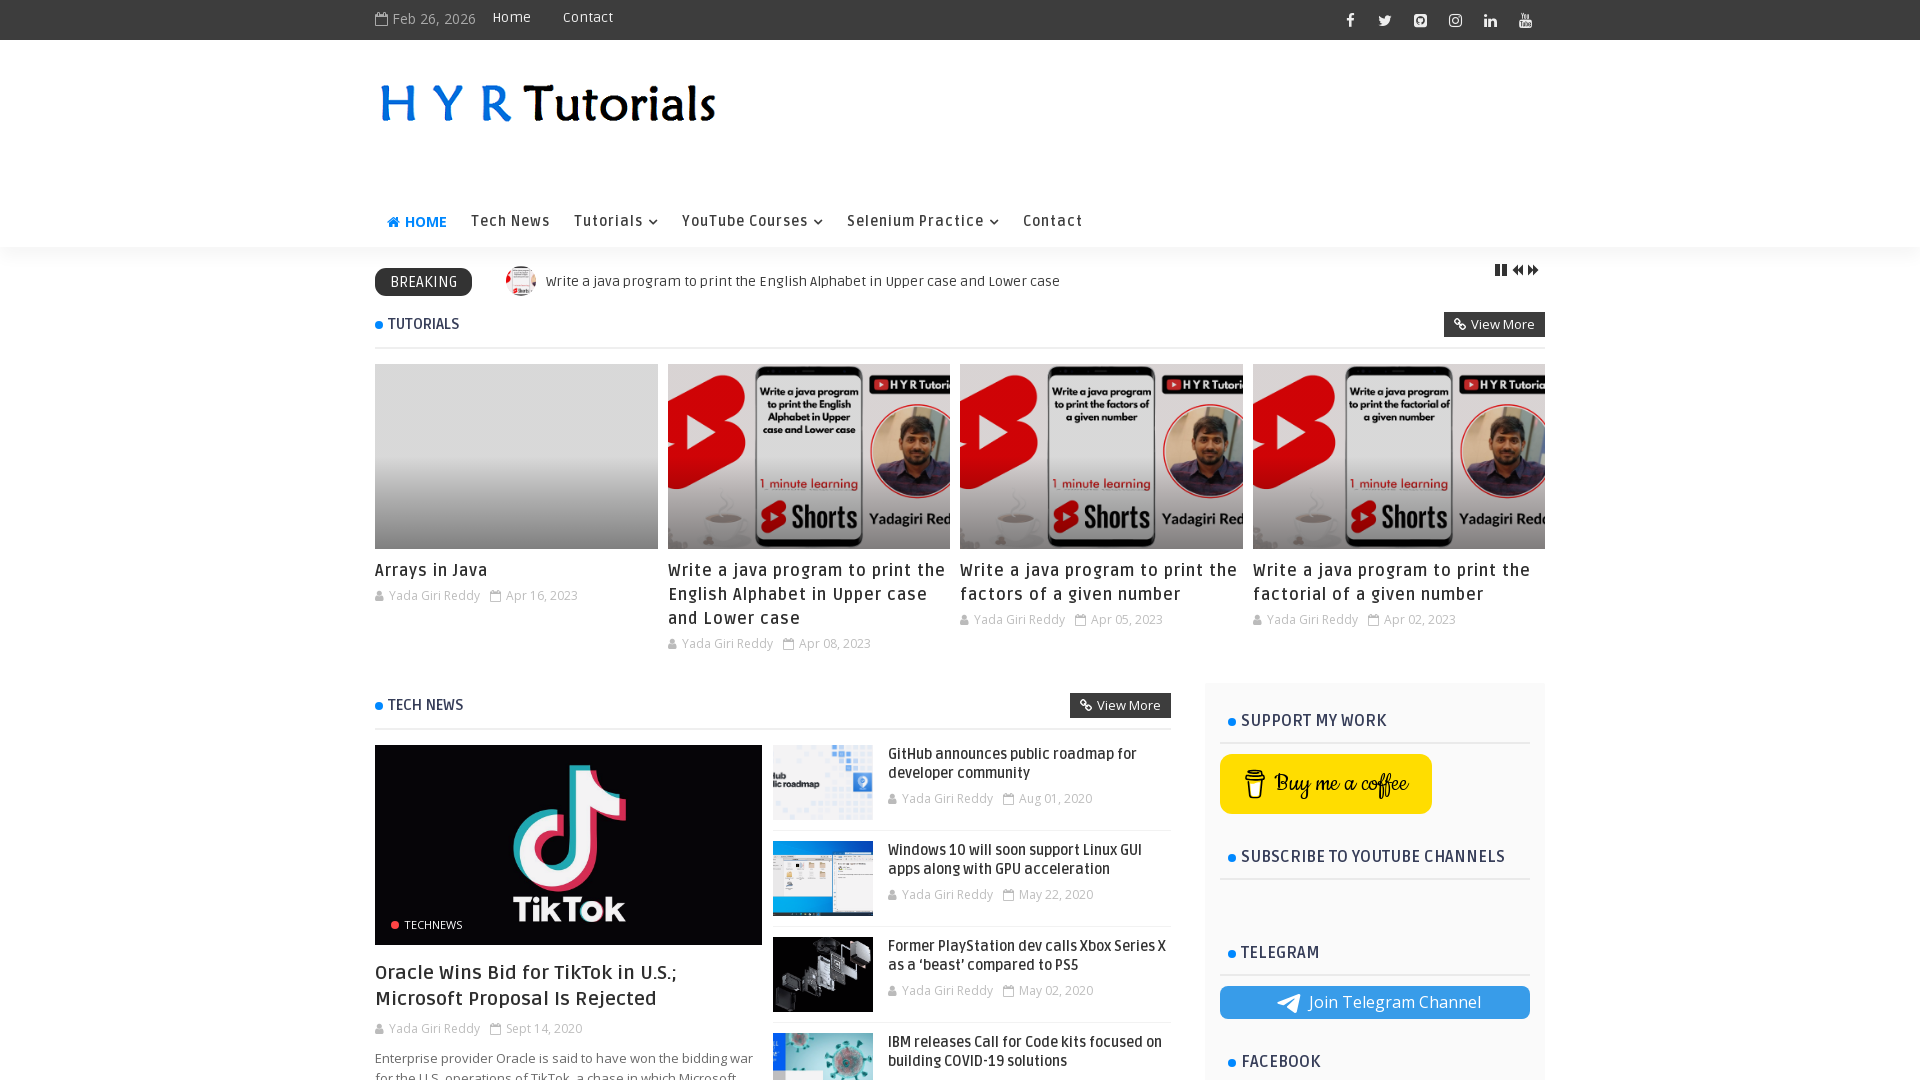

Retrieved page title: H Y R Tutorials - H Y R Tutorials
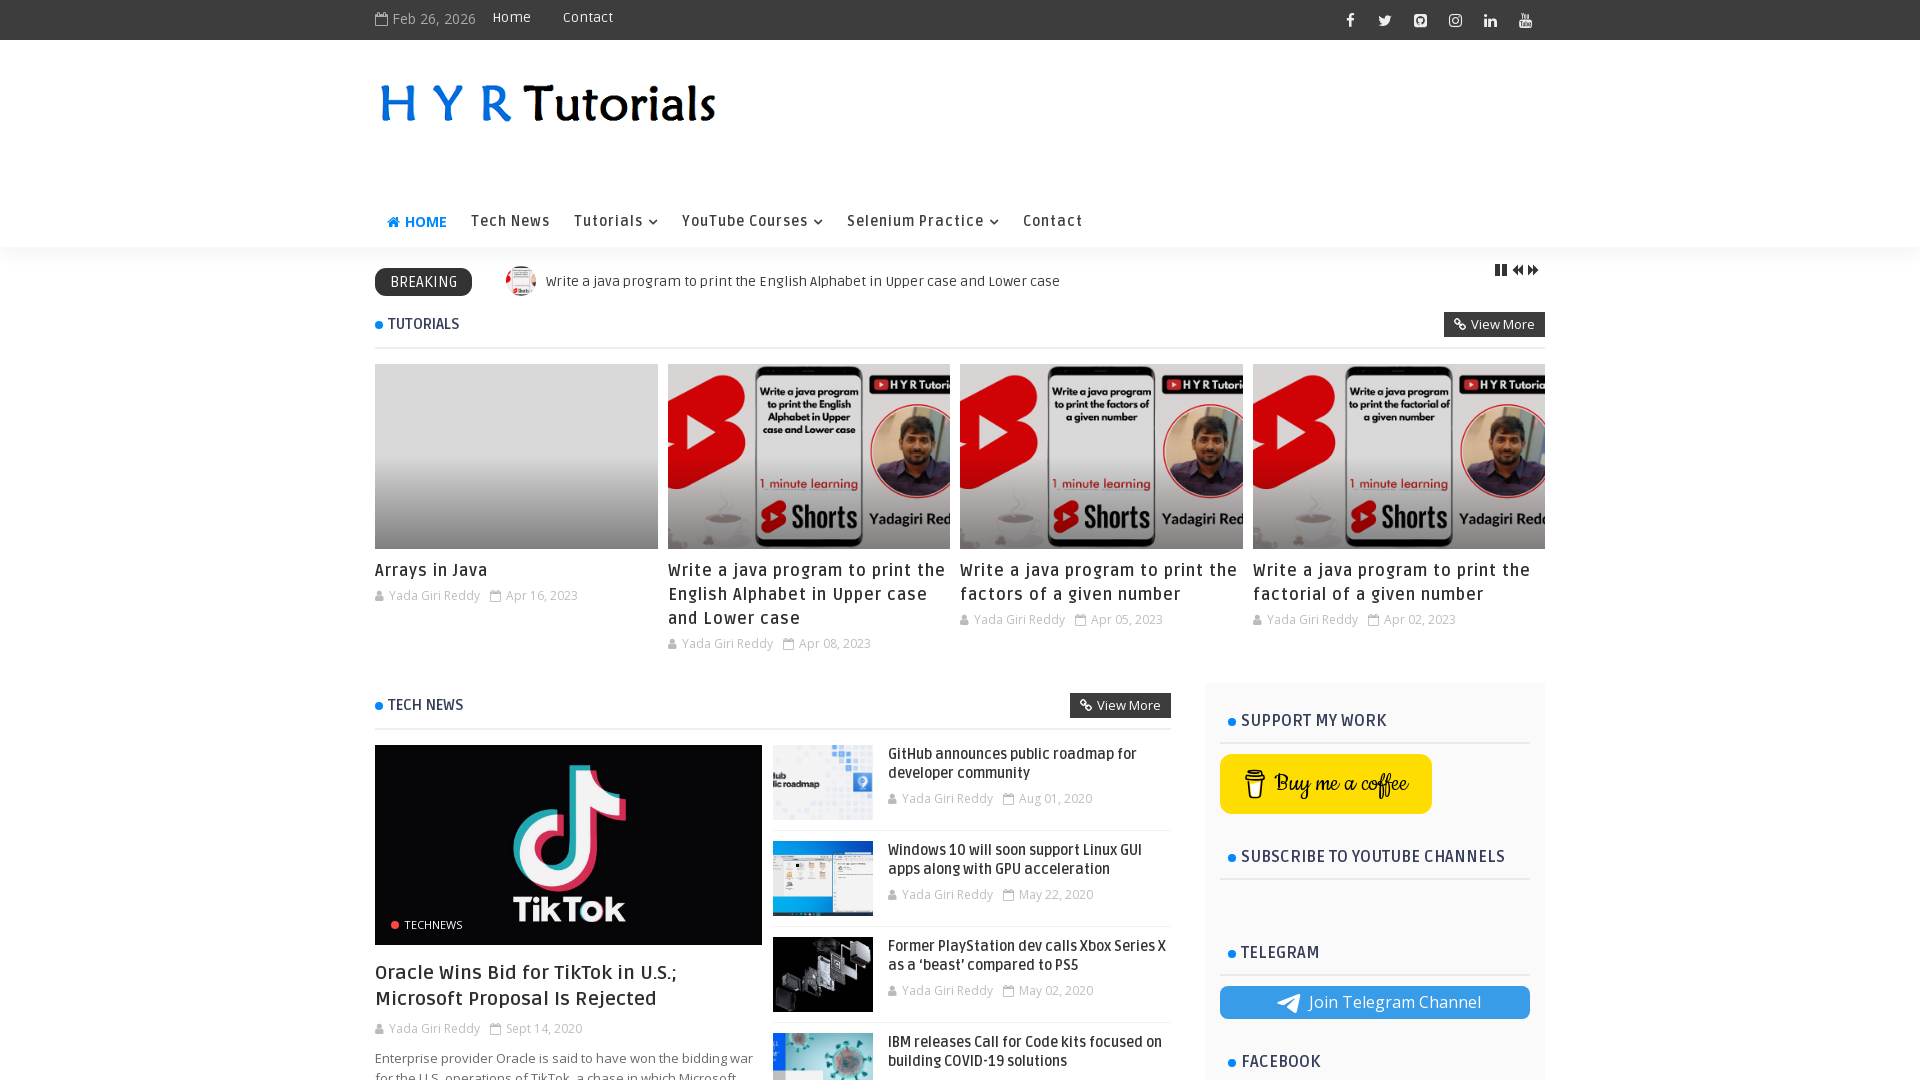

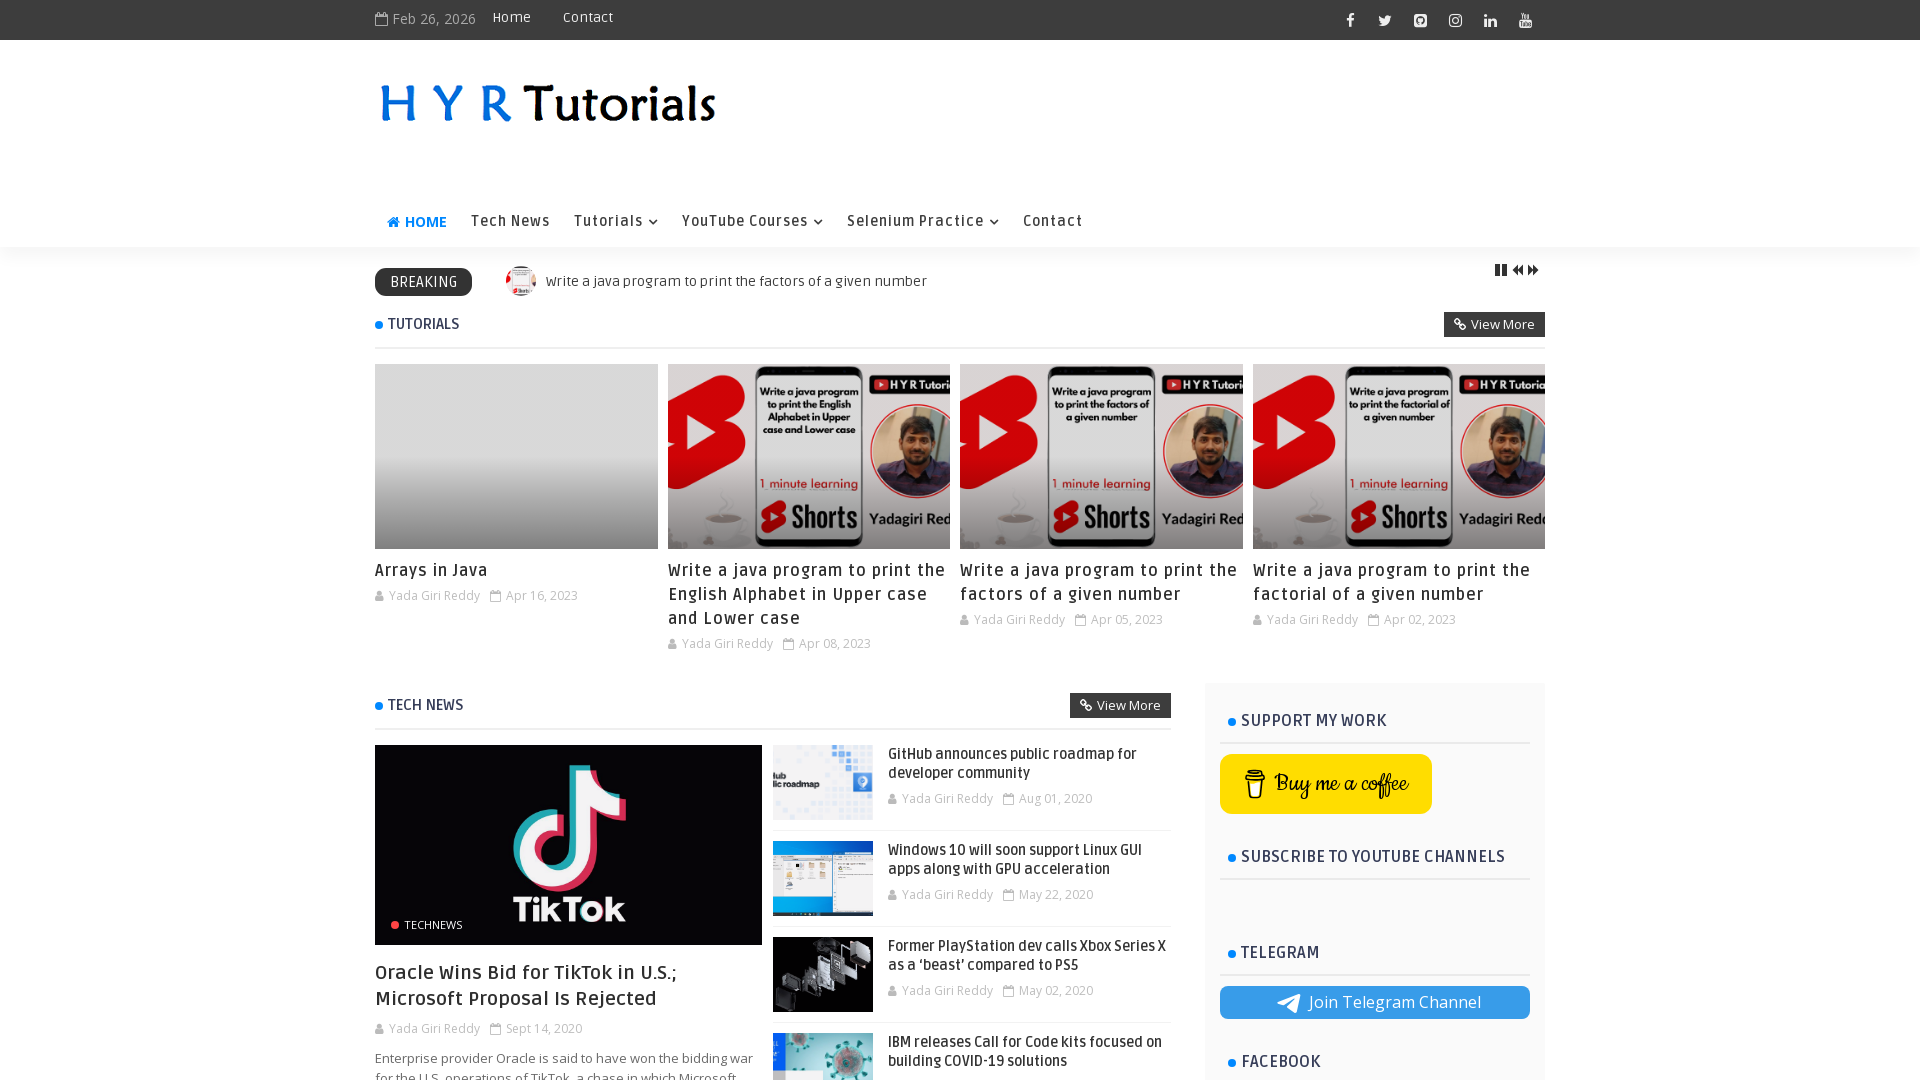